Tests radio button group selection by clicking on the "Impressive" radio button

Starting URL: https://demoqa.com/radio-button

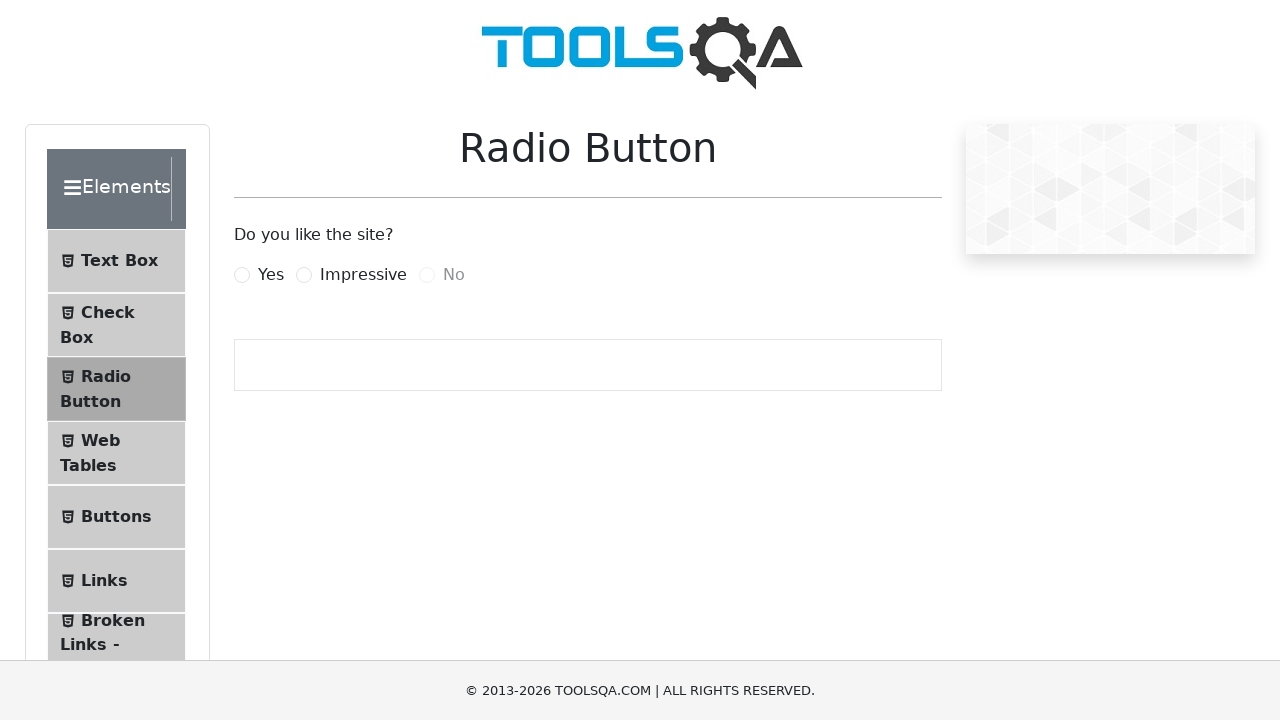

Clicked on the 'Impressive' radio button label at (363, 275) on label[for='impressiveRadio']
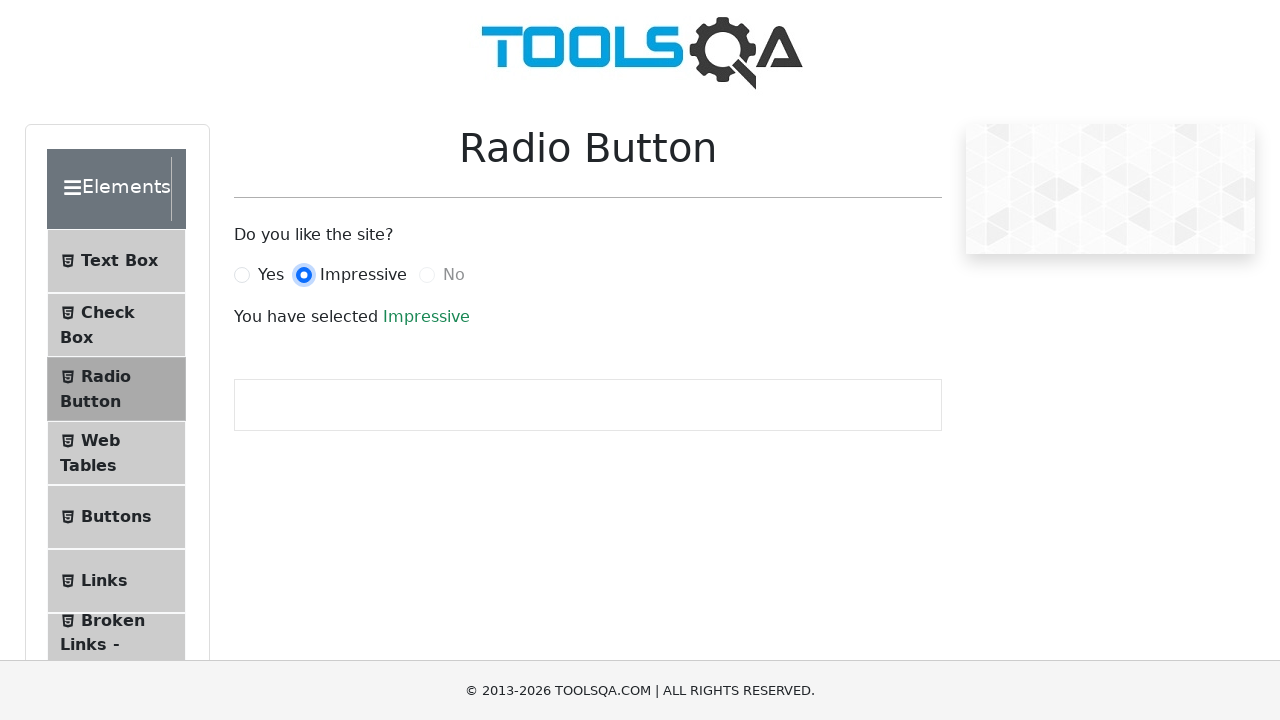

Verified that 'Impressive' radio button is selected by waiting for result text
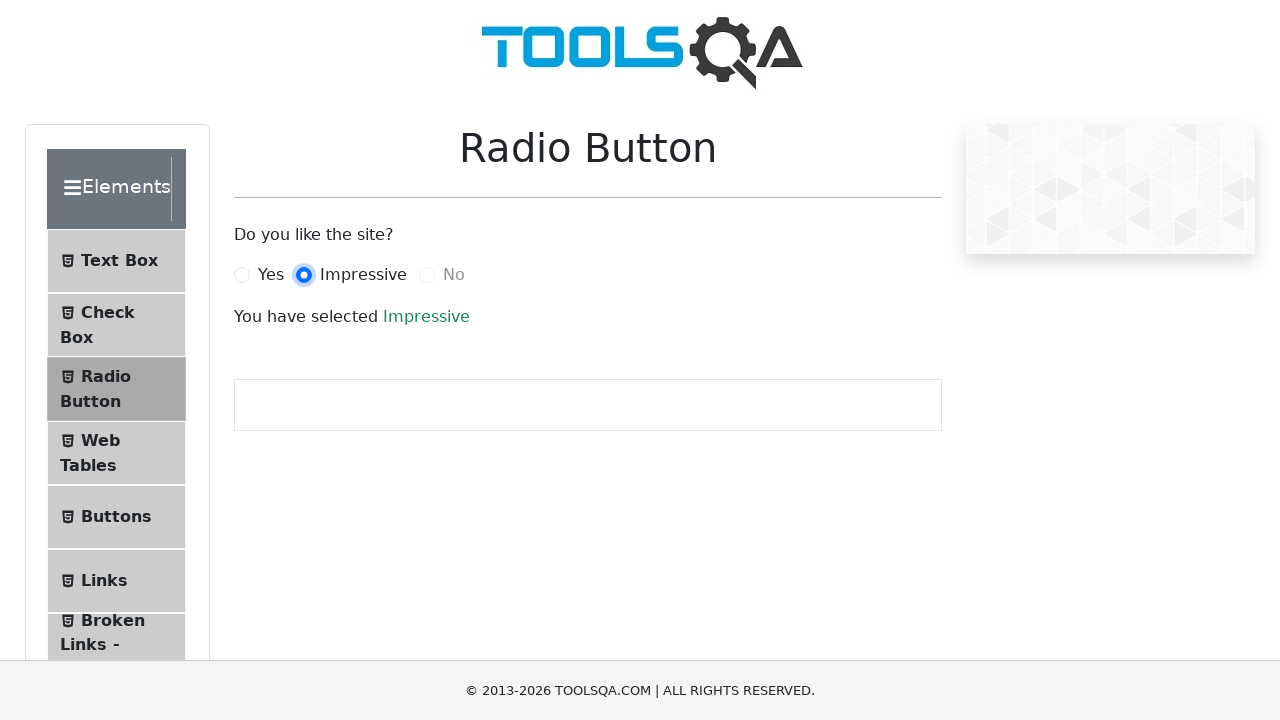

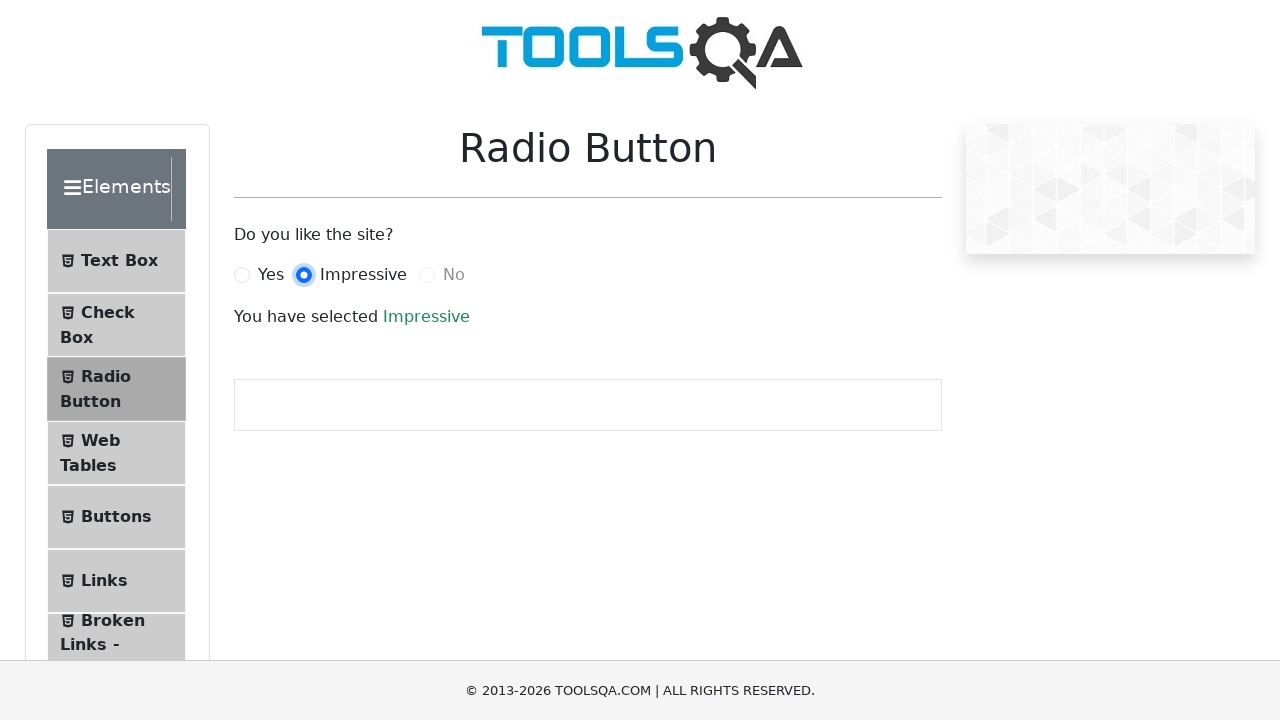